Tests nested menu navigation by hovering over multi-level menu items (Main Item 2 → SUB SUB LIST → Sub Sub Item 2)

Starting URL: https://demoqa.com/menu#

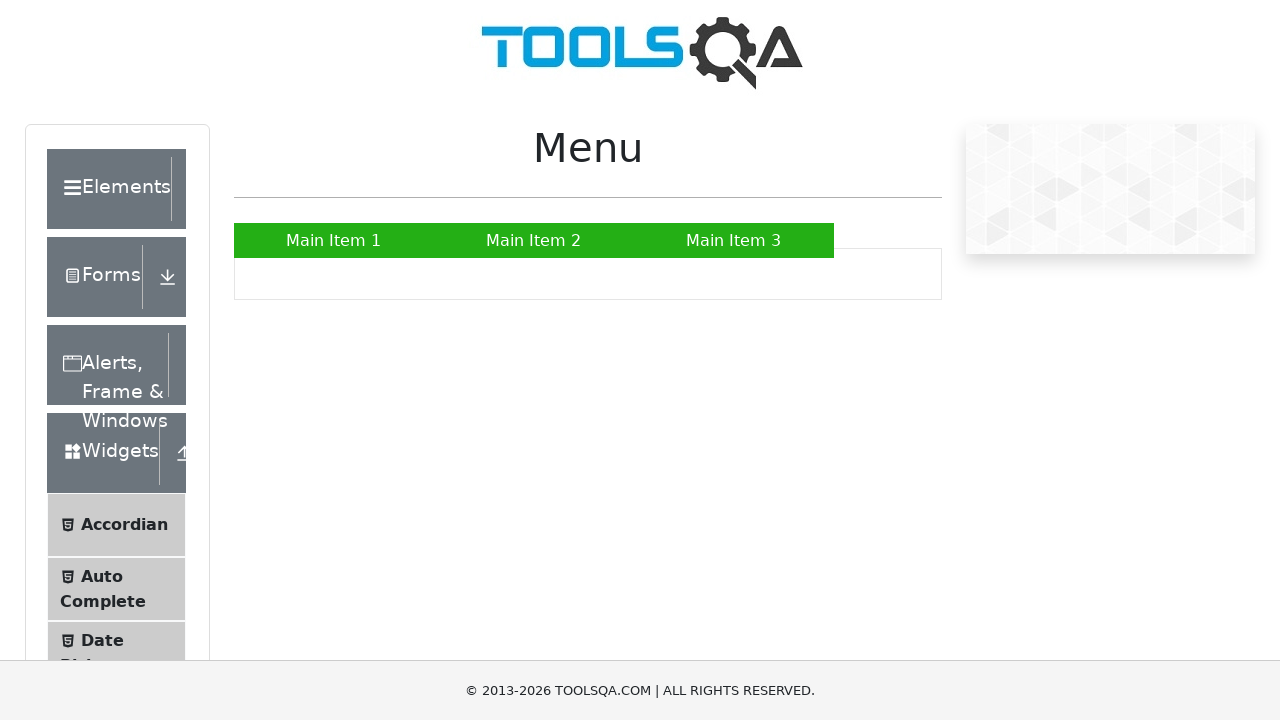

Hovered over Main Item 2 to reveal submenu at (534, 240) on a:text('Main Item 2')
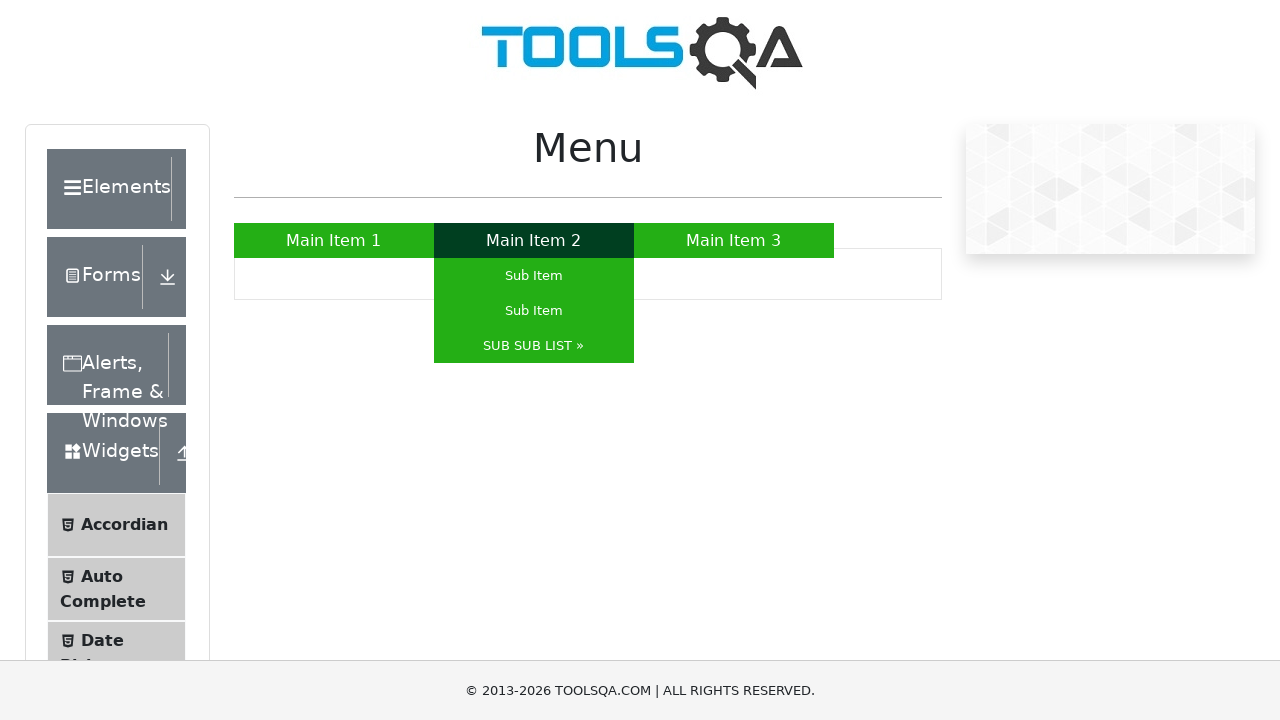

Hovered over SUB SUB LIST to reveal nested submenu at (534, 346) on a:text('SUB SUB LIST »')
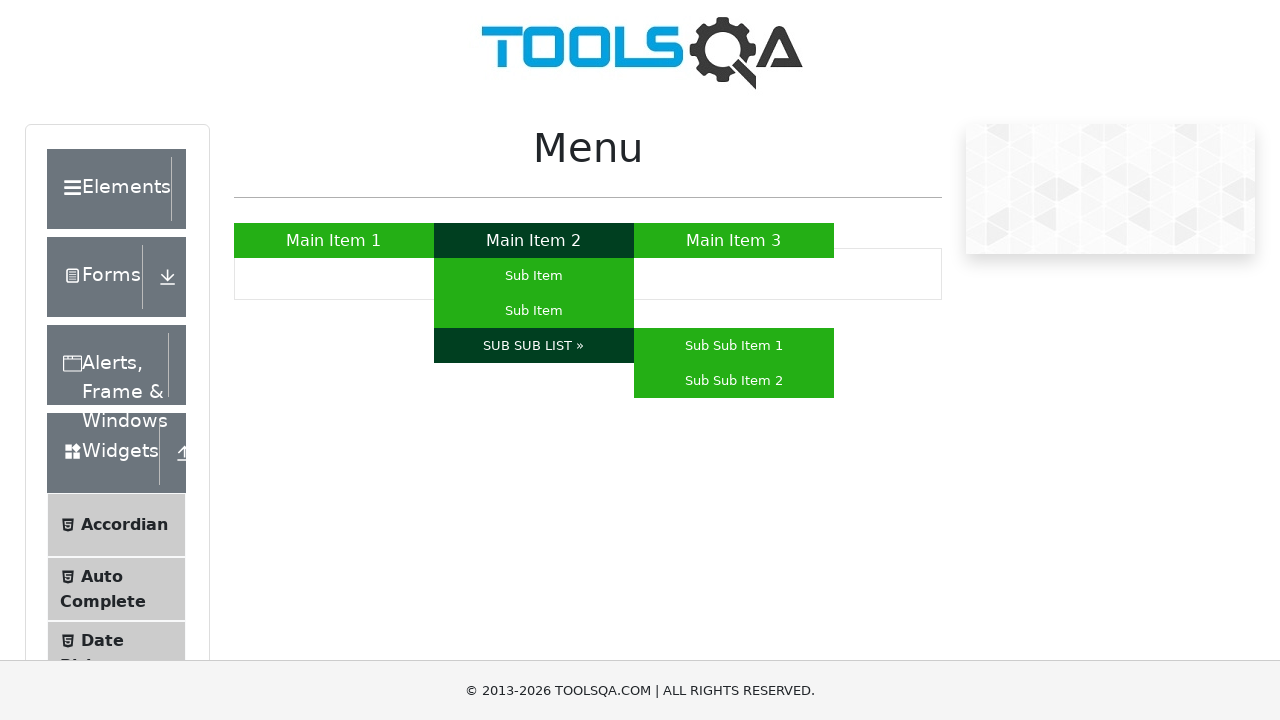

Hovered over Sub Sub Item 2 at (734, 380) on a:text('Sub Sub Item 2')
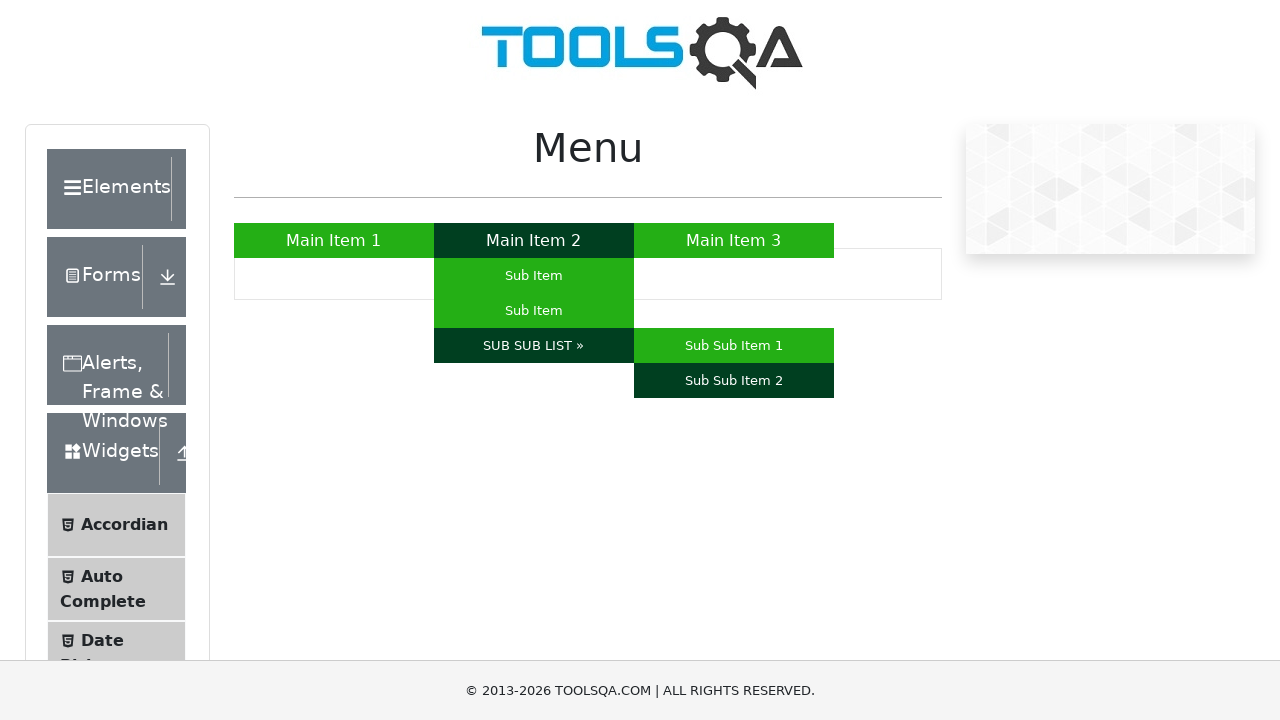

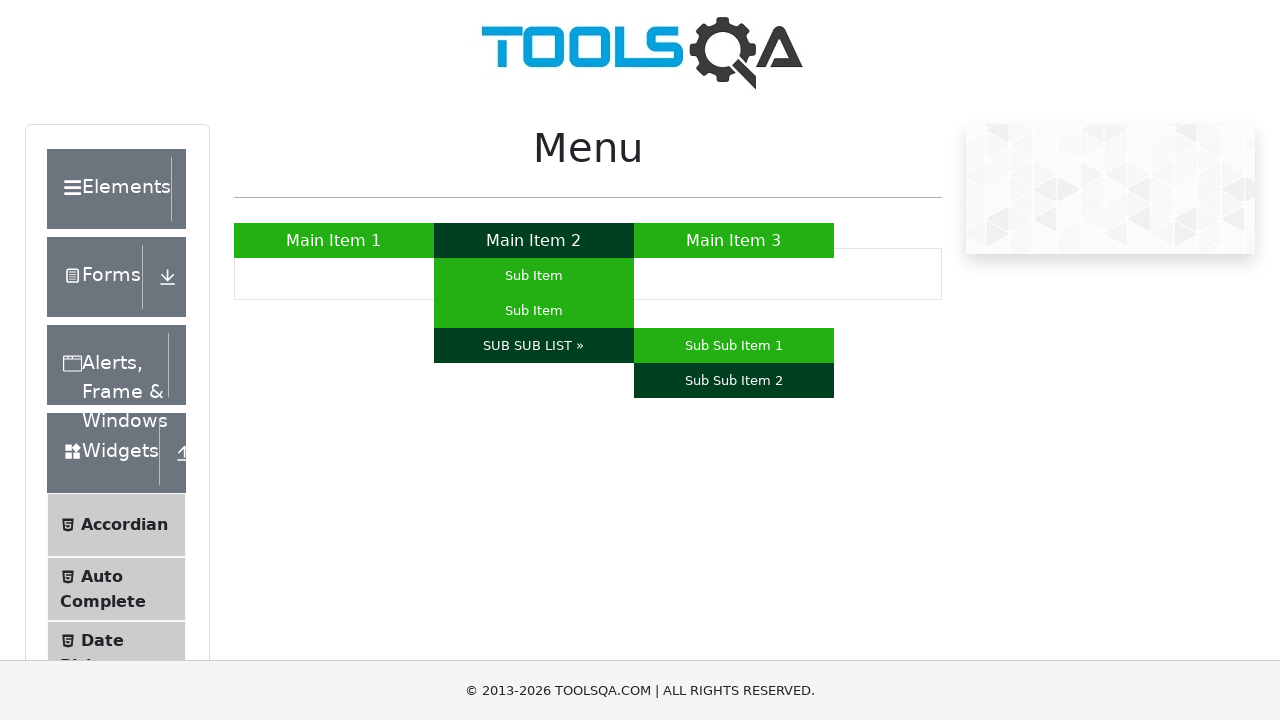